Tests a registration form by filling all form control fields with text and submitting, then verifies the success message

Starting URL: https://suninjuly.github.io/registration2.html

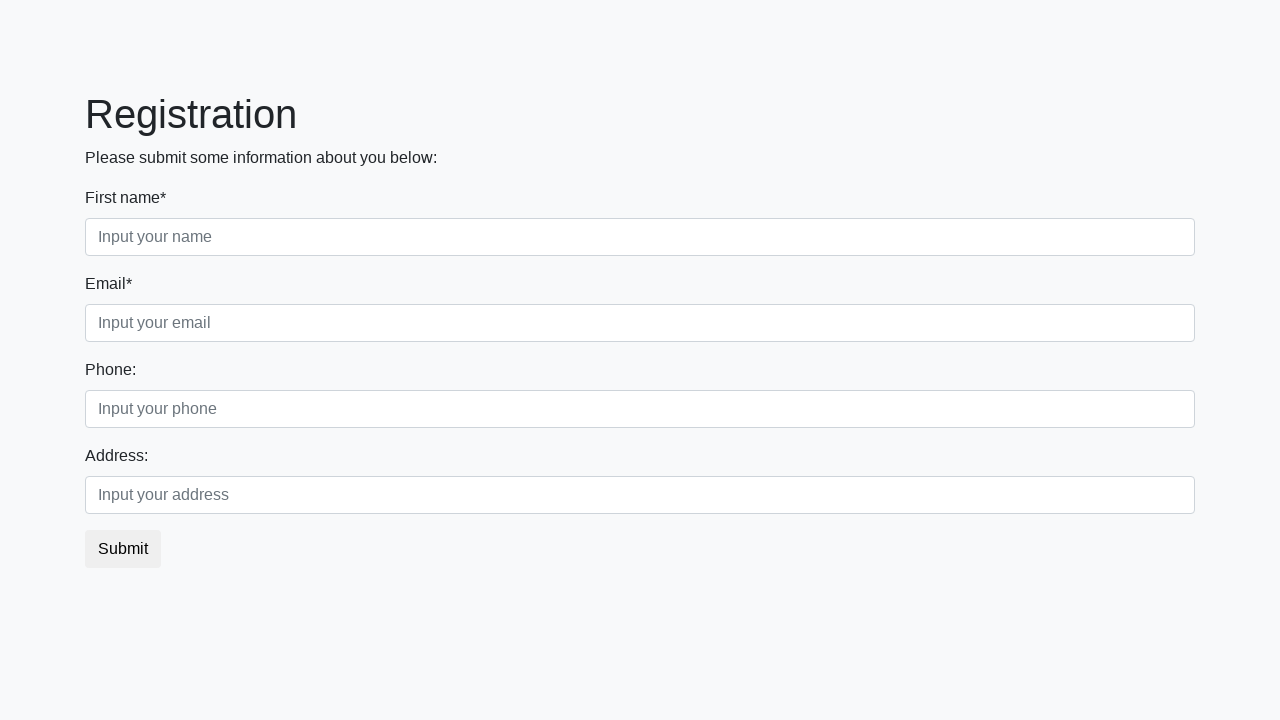

Located all form control fields
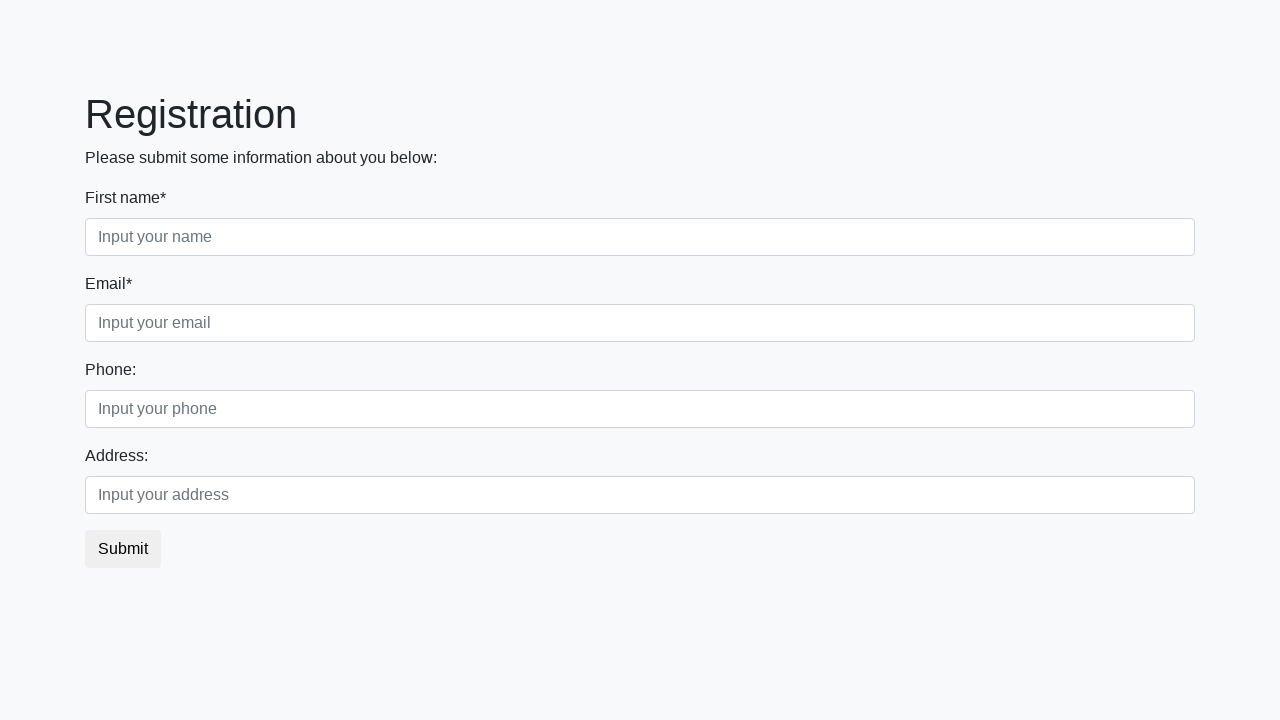

Filled form control field with 'TestData123' on .form-control >> nth=0
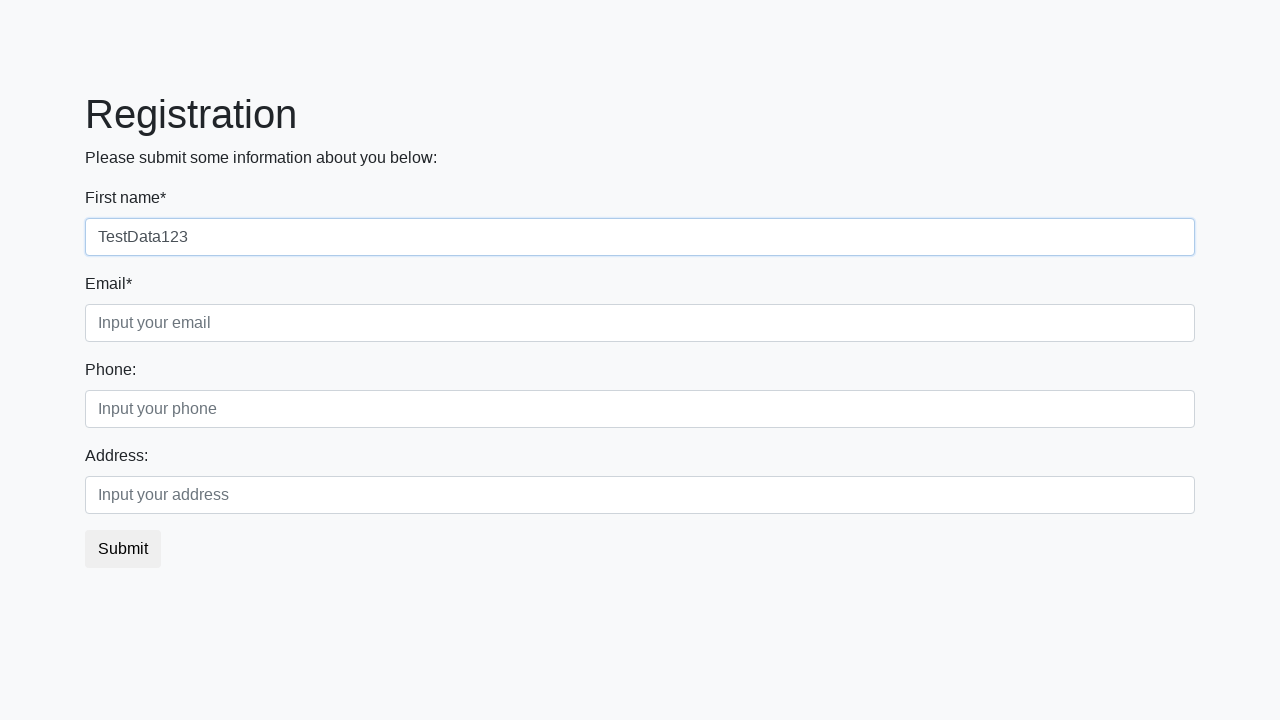

Filled form control field with 'TestData123' on .form-control >> nth=1
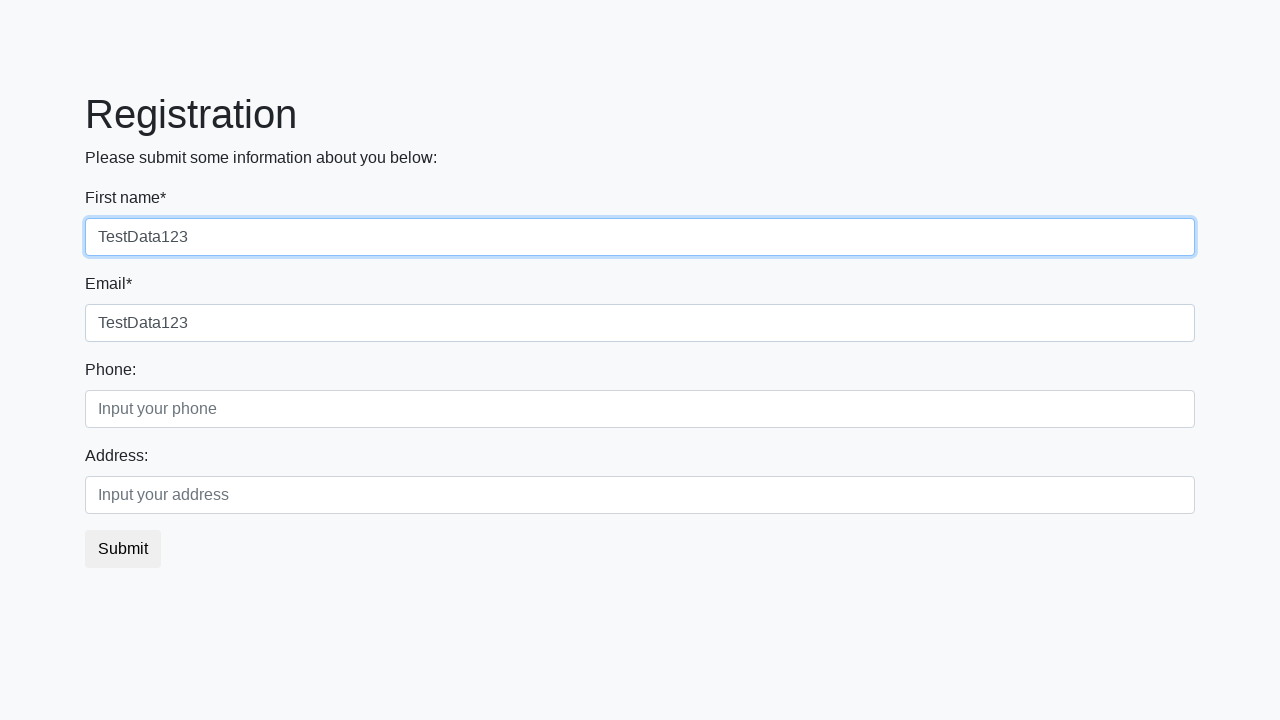

Filled form control field with 'TestData123' on .form-control >> nth=2
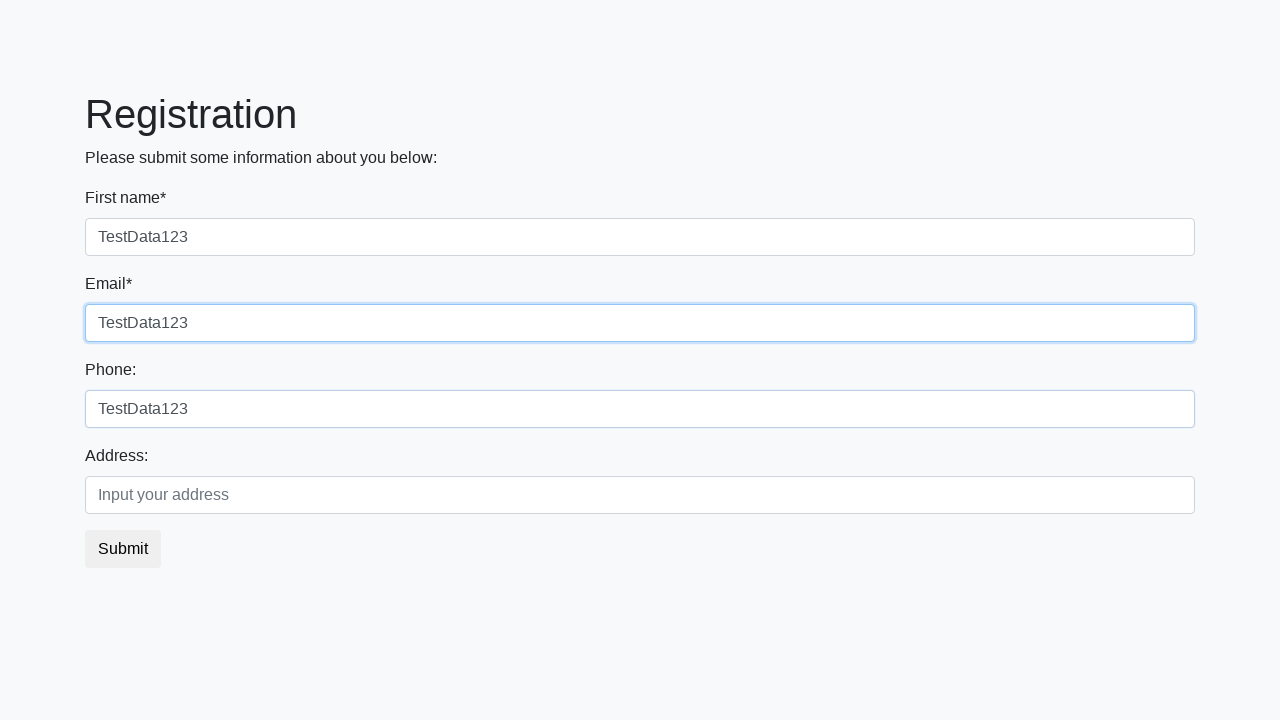

Filled form control field with 'TestData123' on .form-control >> nth=3
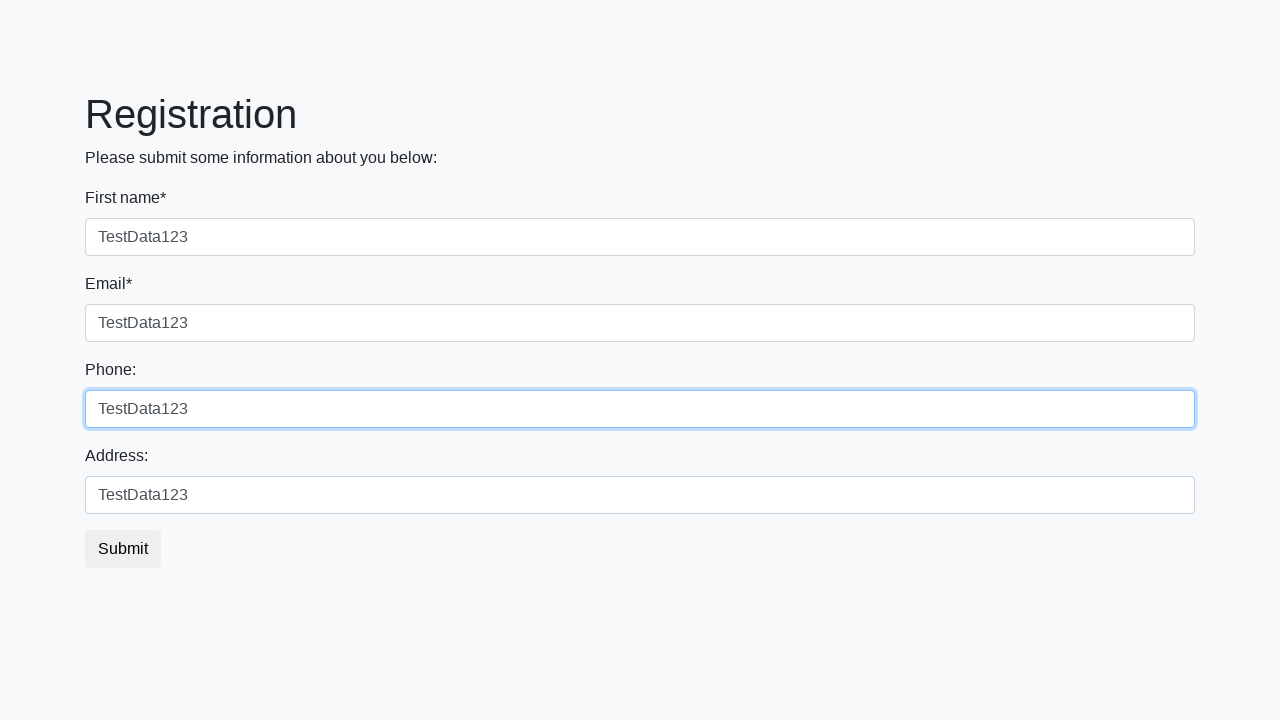

Clicked submit button at (123, 549) on button.btn
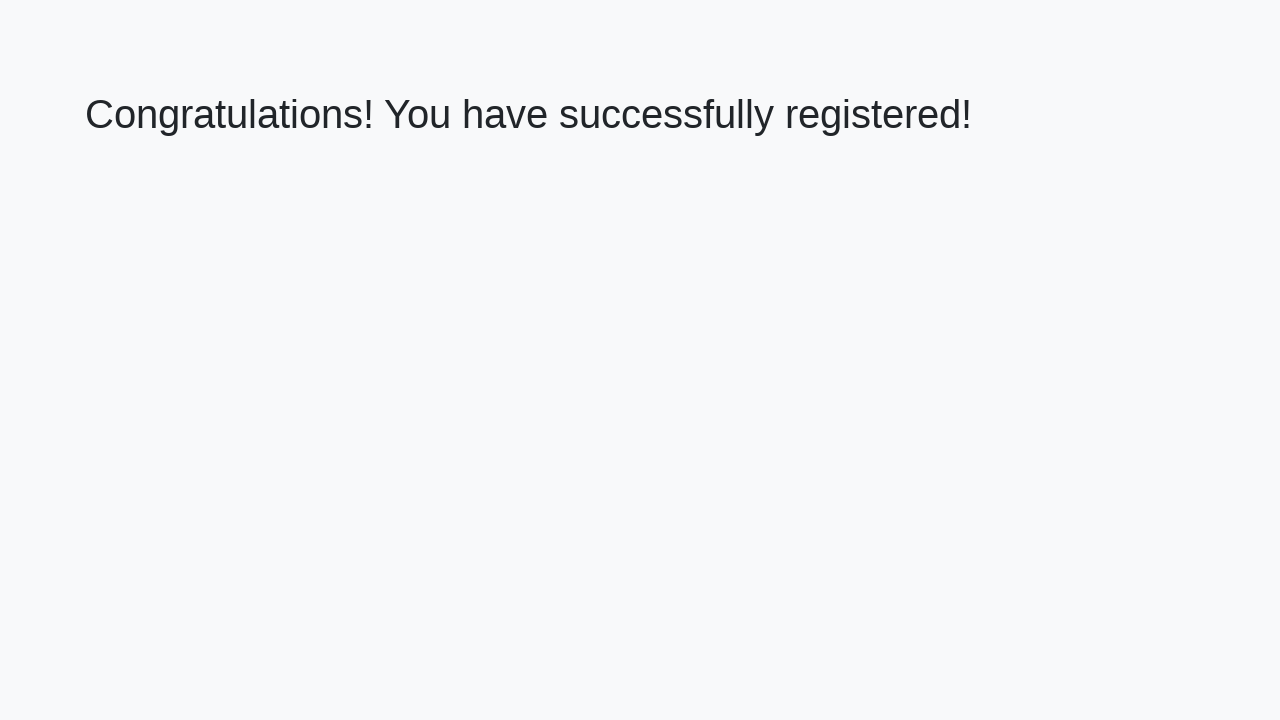

Success message heading loaded
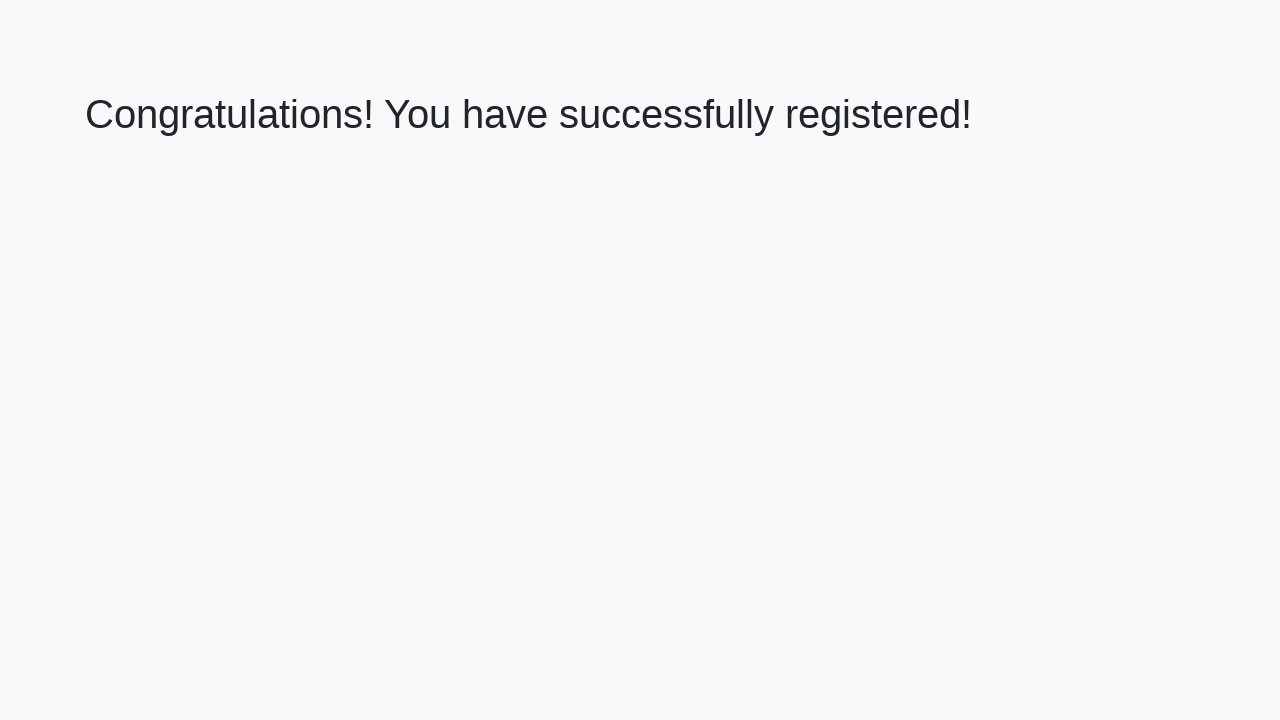

Retrieved success message text: 'Congratulations! You have successfully registered!'
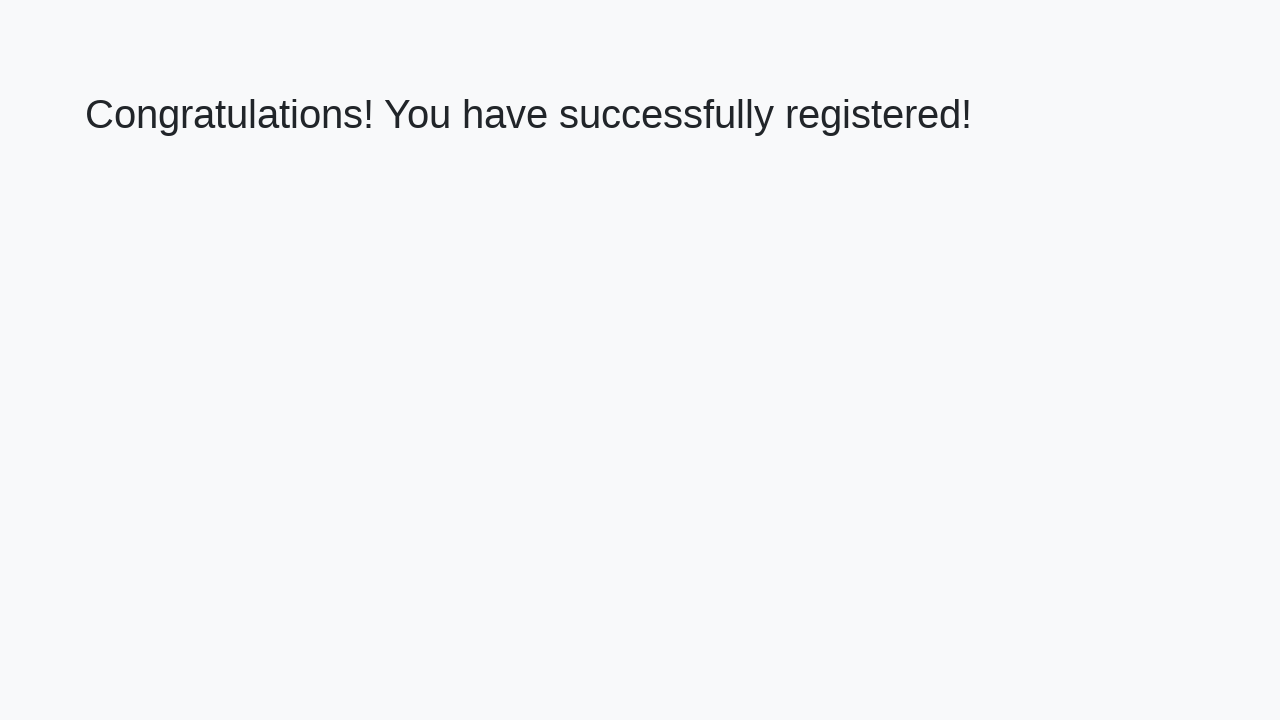

Verified success message matches expected text
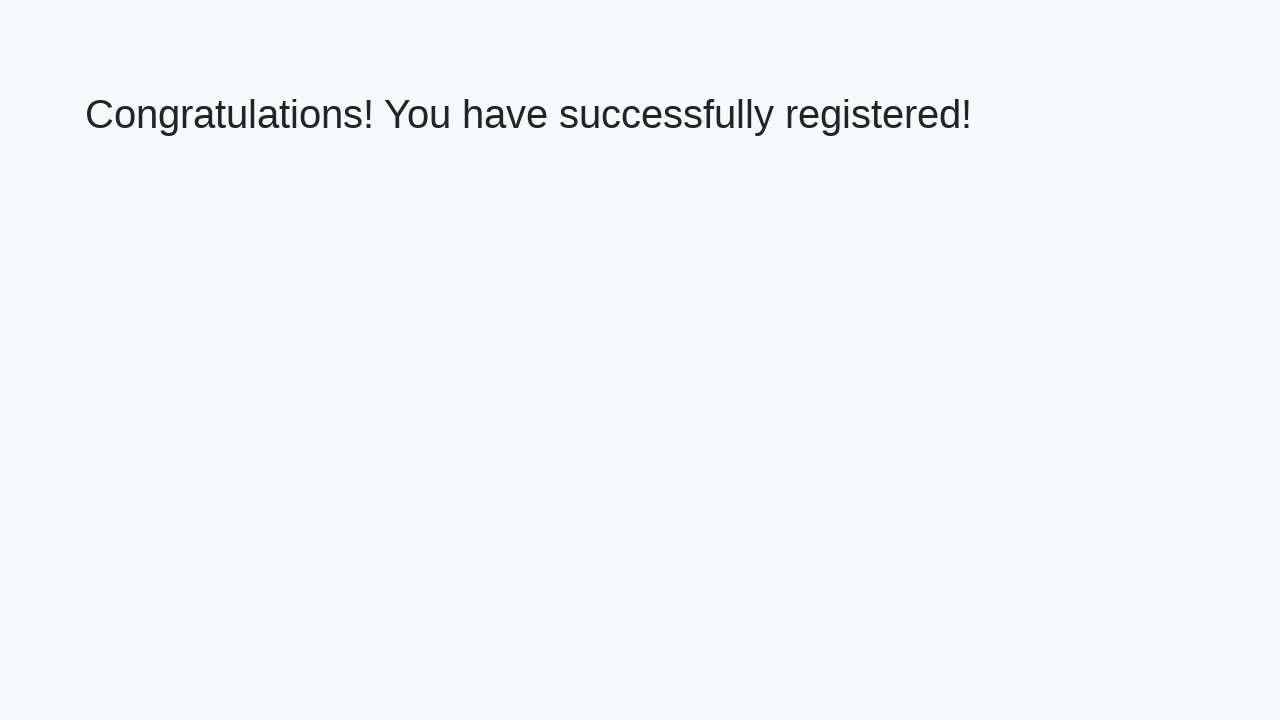

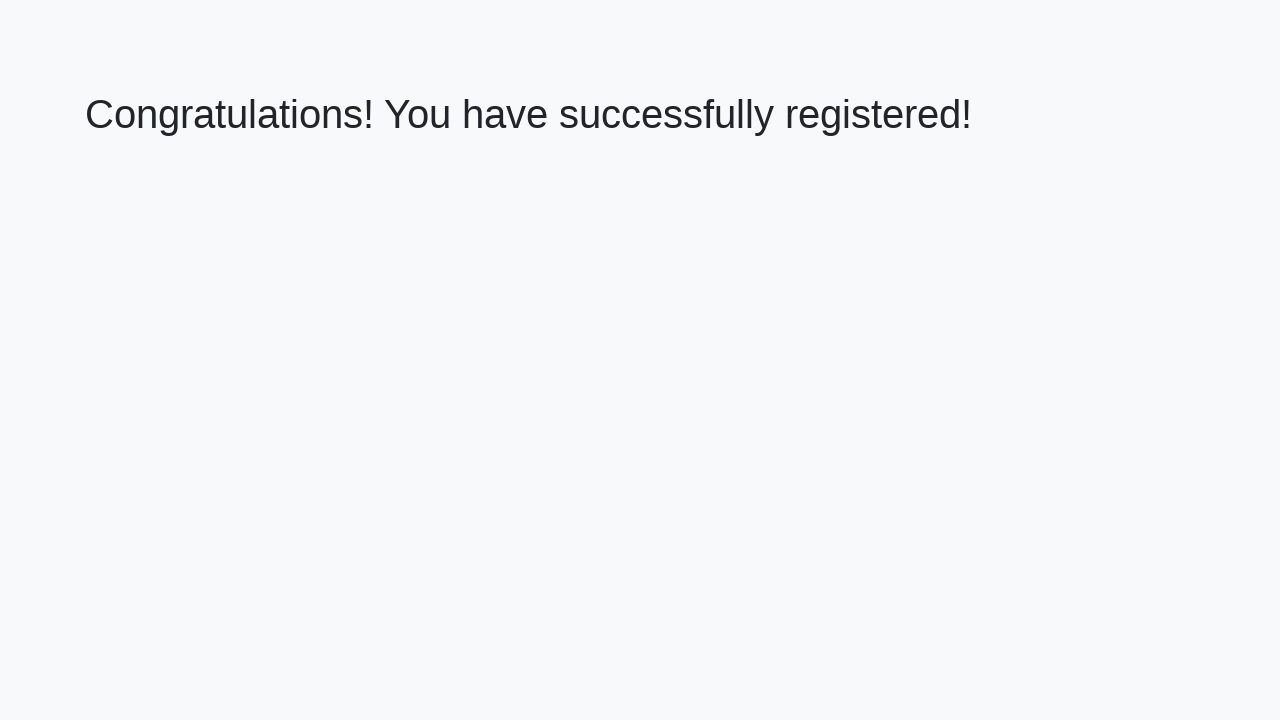